Tests the Brazilian postal code (CEP) lookup functionality on the Correios website by entering a CEP number and submitting the search

Starting URL: https://buscacepinter.correios.com.br/app/endereco/index.php

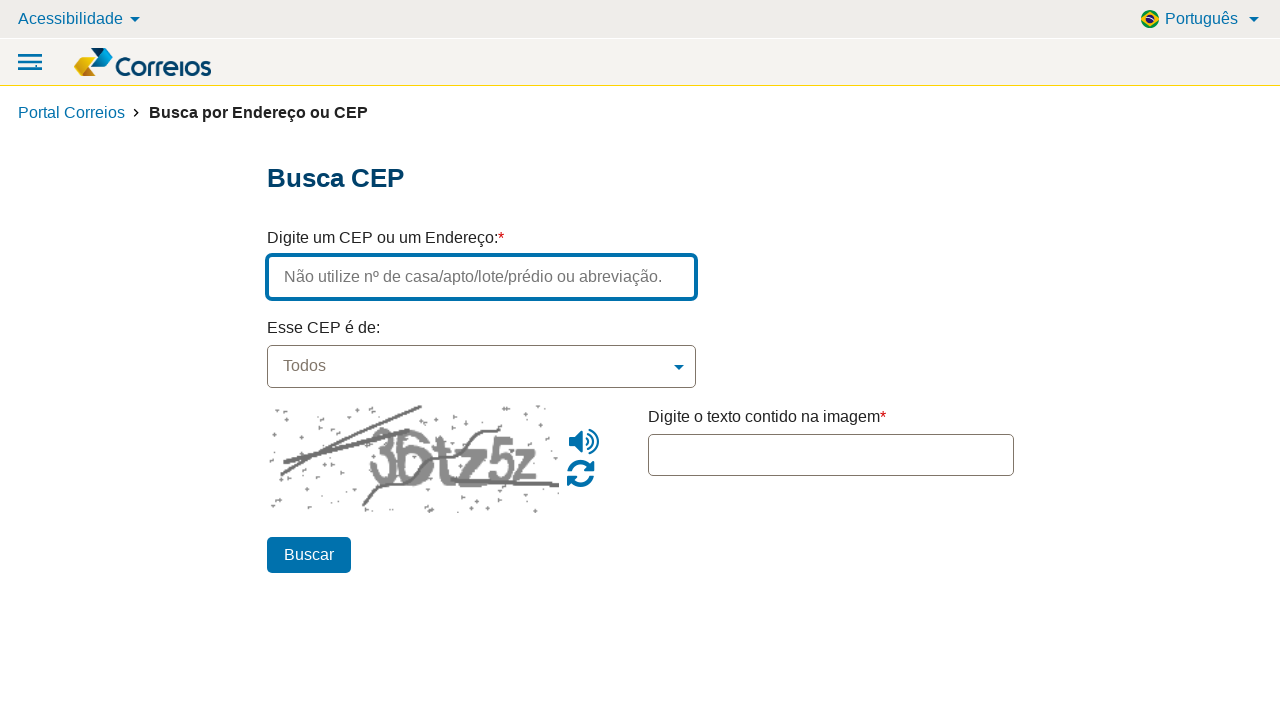

Cleared the CEP search field on input[name='endereco']
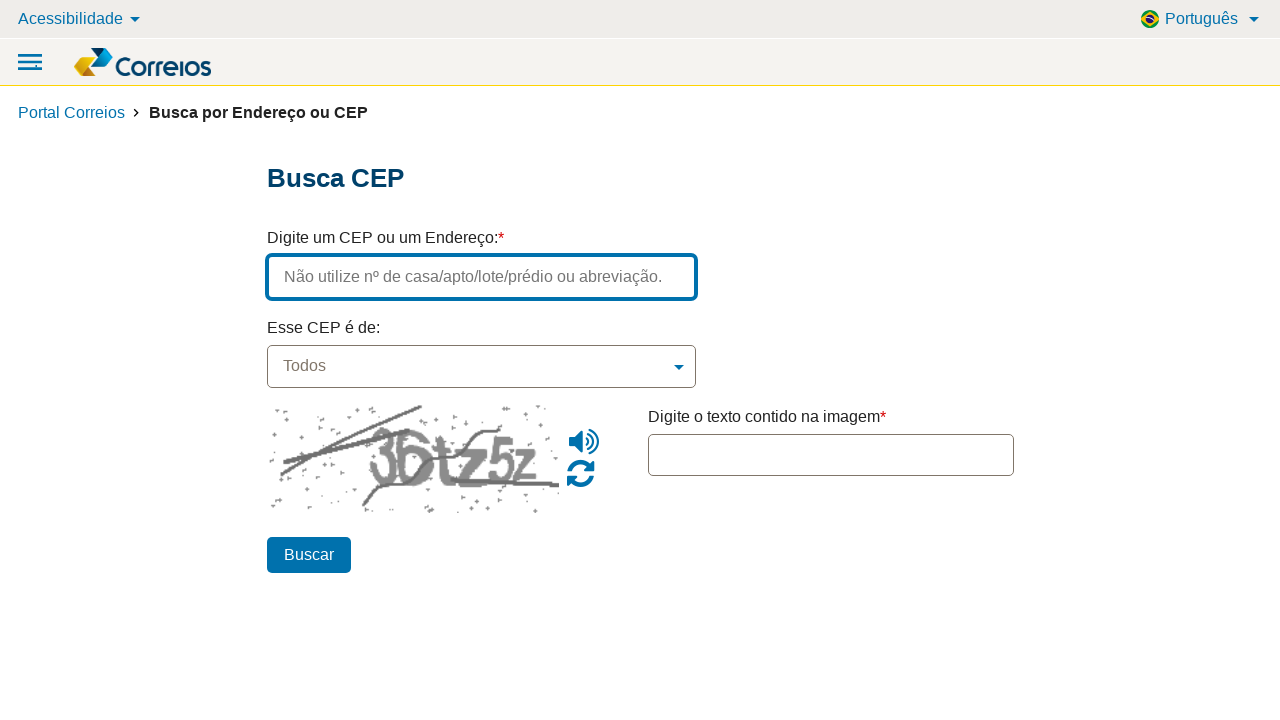

Entered CEP '69005-040' into the search field on input[name='endereco']
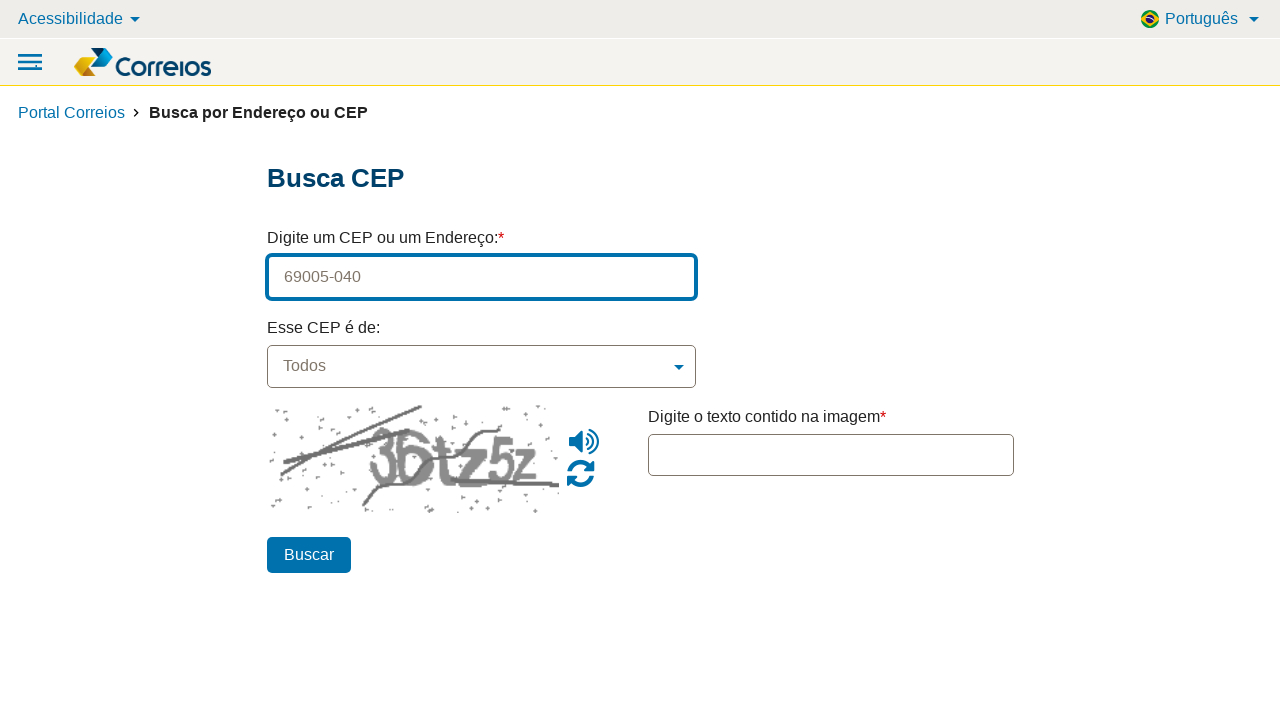

Pressed Enter to submit the CEP lookup search on input[name='endereco']
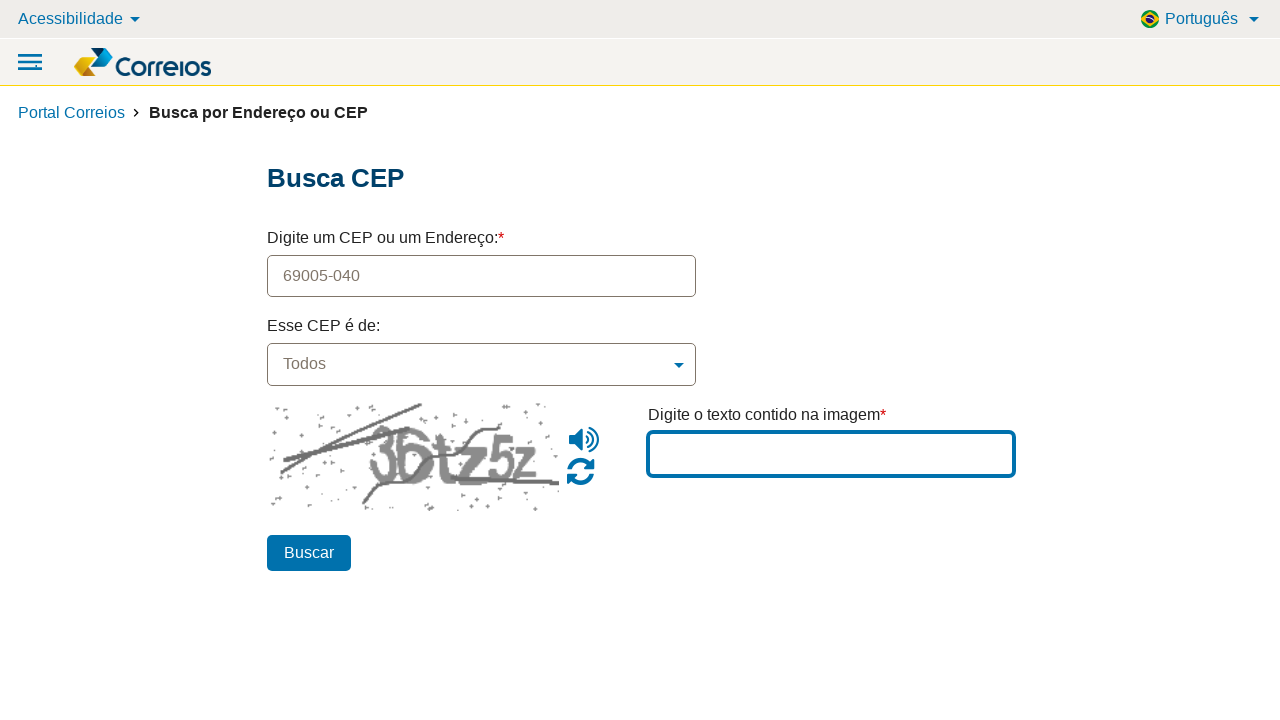

Waited for search results to load (networkidle)
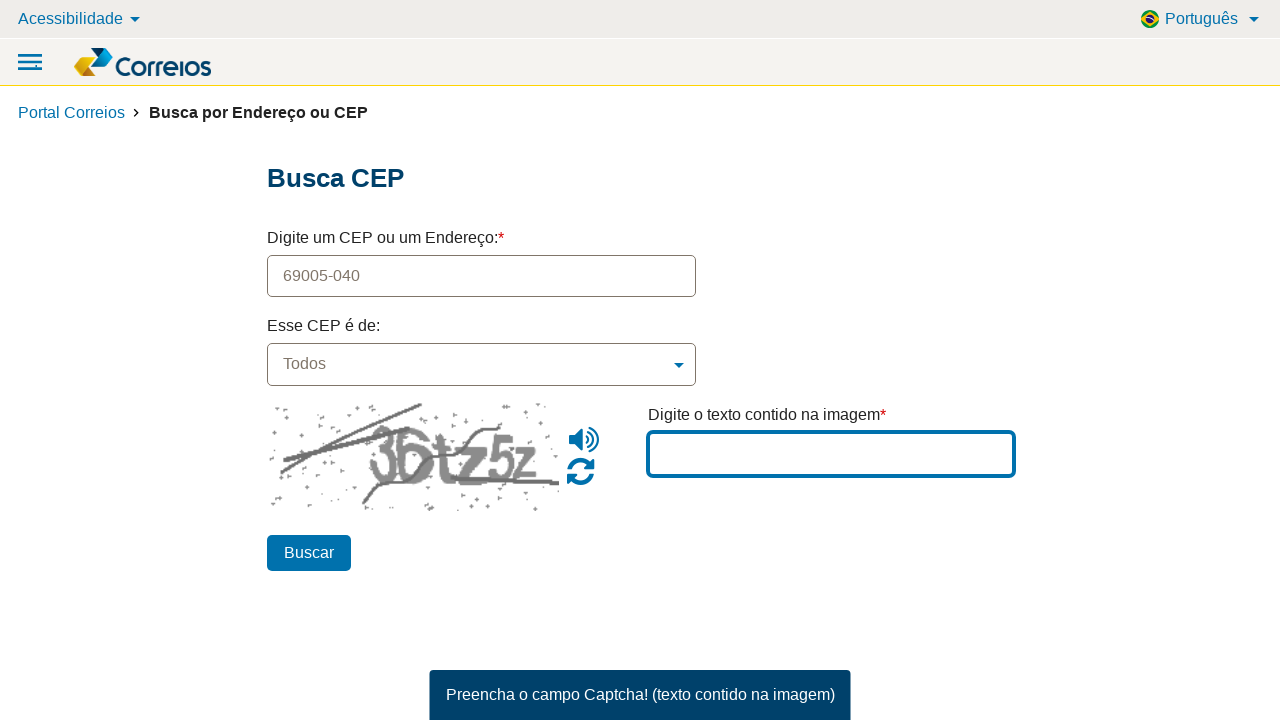

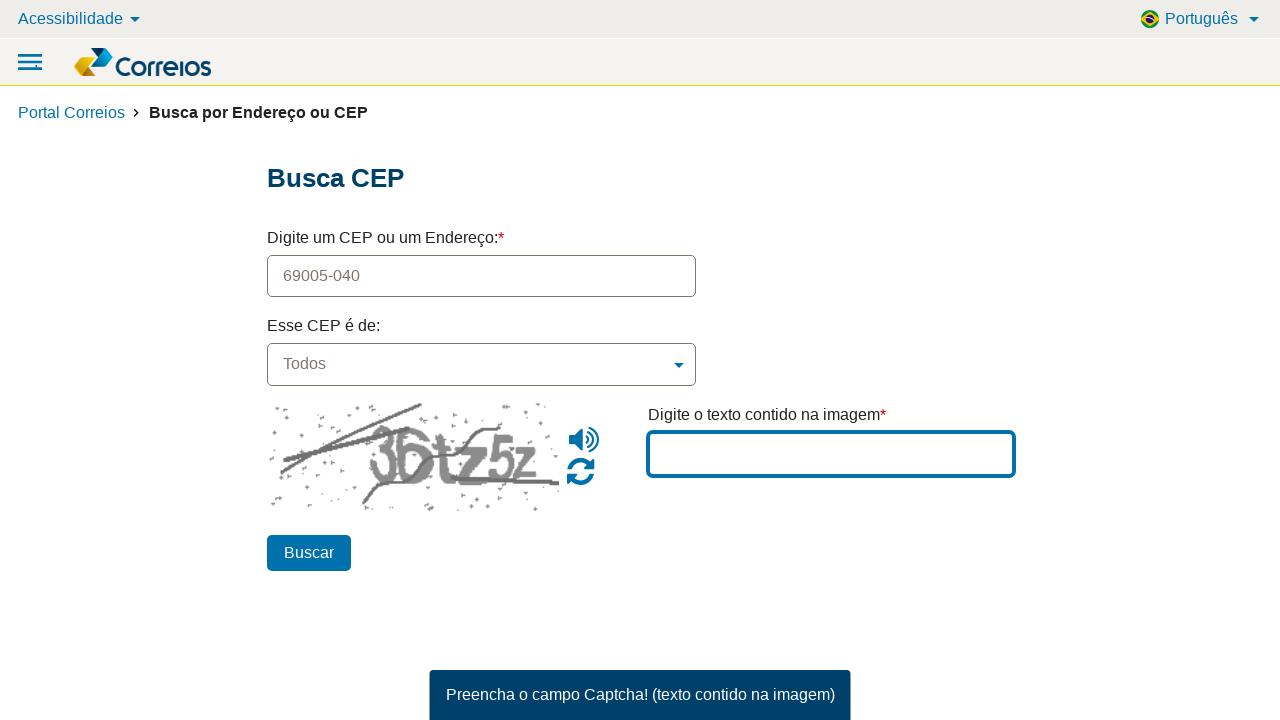